Loads the GoDaddy homepage and retrieves the page source content

Starting URL: https://www.godaddy.com/

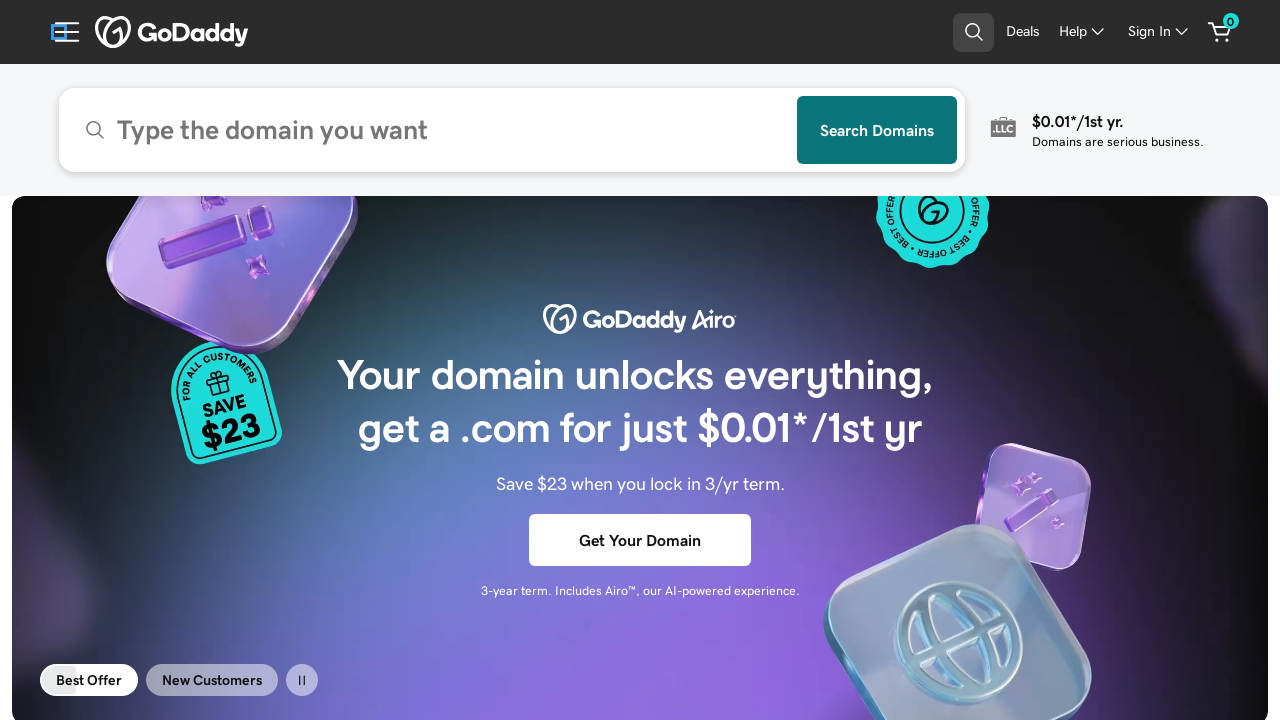

Waited for GoDaddy homepage to reach domcontentloaded state
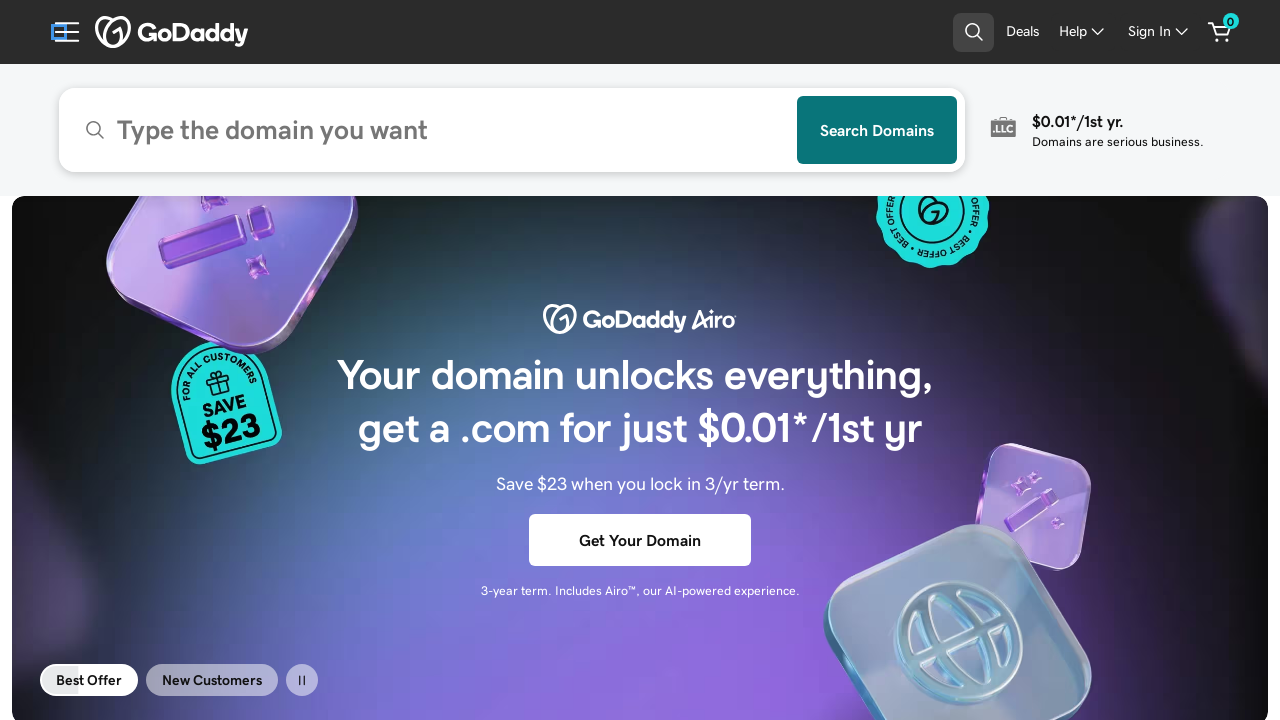

Retrieved page source content from GoDaddy homepage
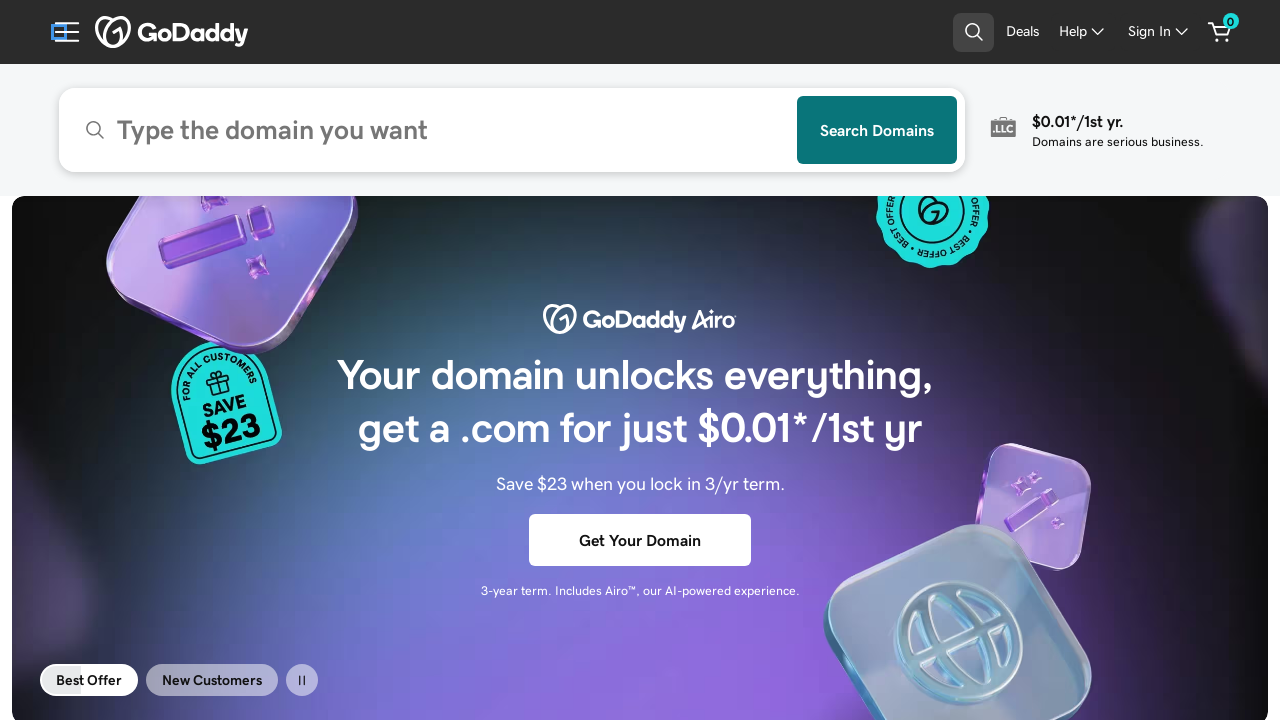

Asserted that page source content is not empty
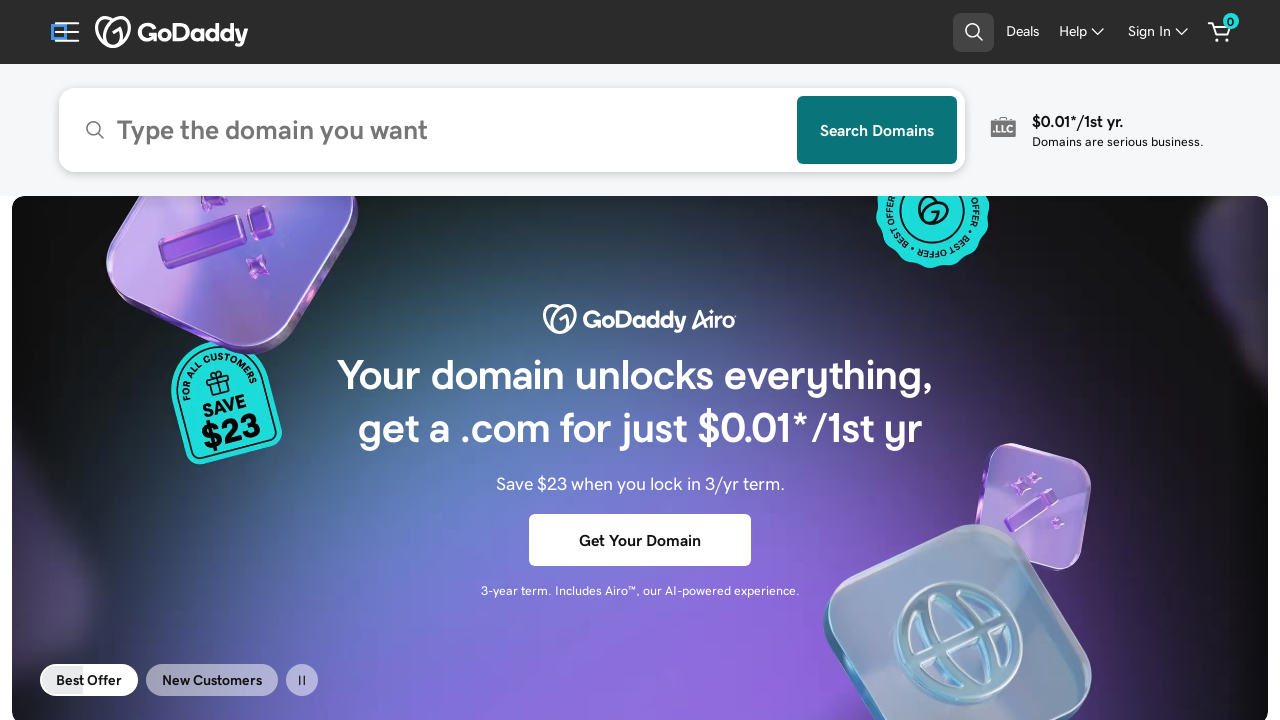

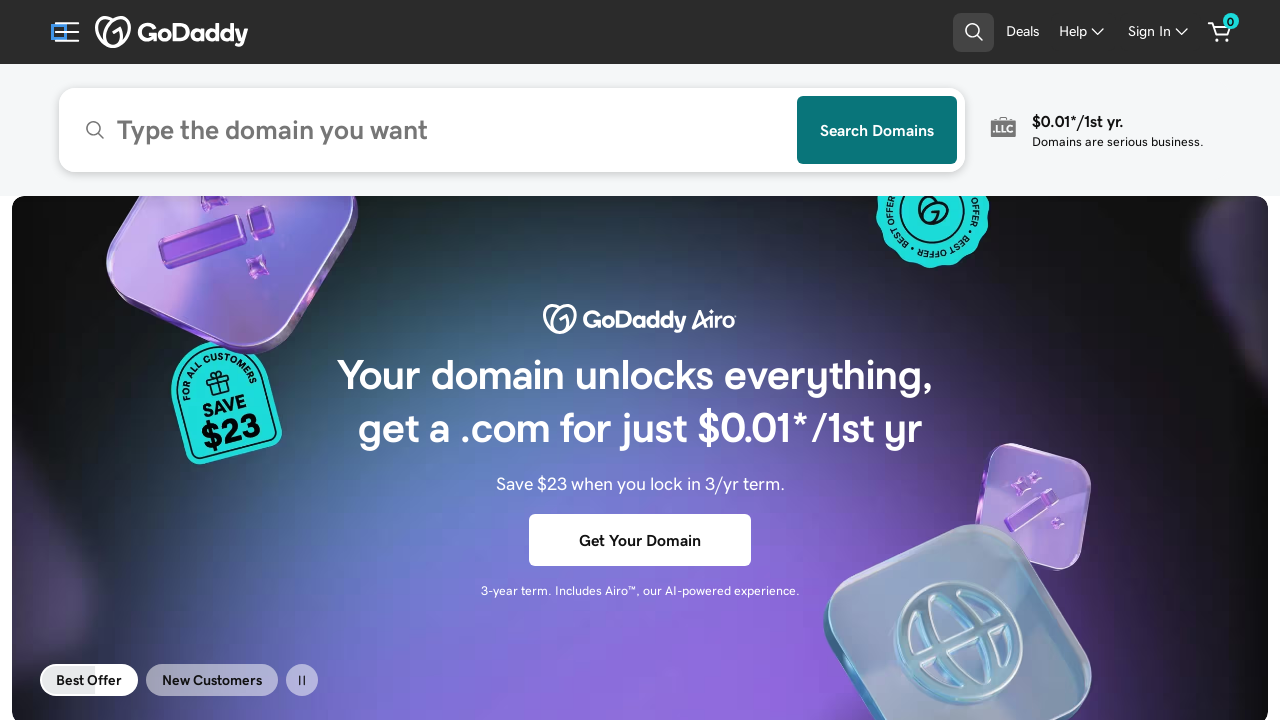